Navigates to inventwithpython.com and clicks on the 'Read Online for Free' link

Starting URL: https://inventwithpython.com

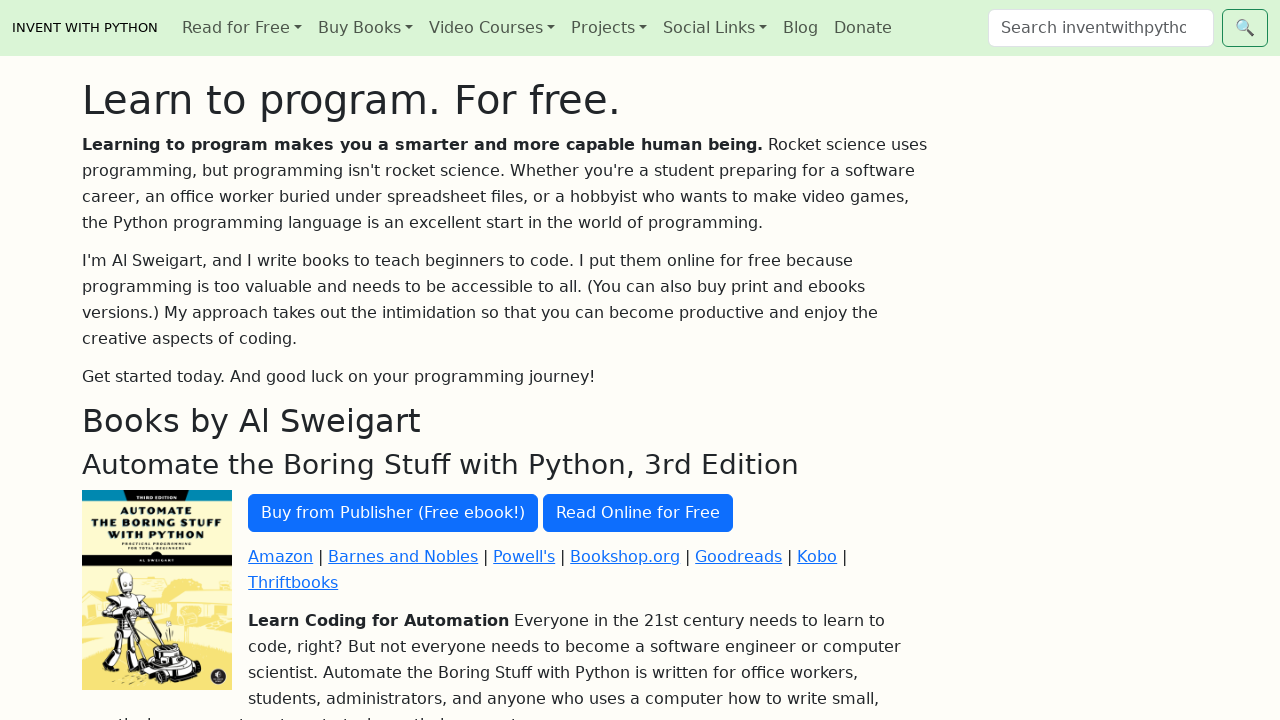

Navigated to inventwithpython.com
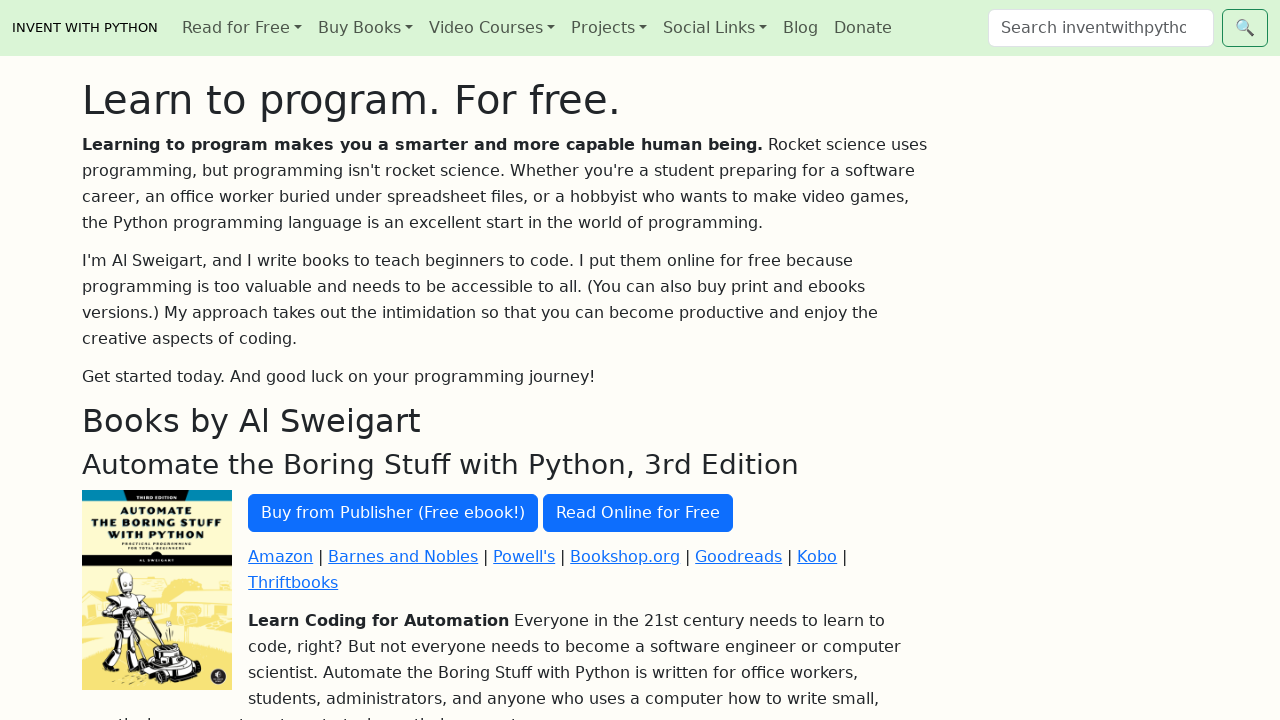

Clicked on the 'Read Online for Free' link at (638, 513) on text=Read Online for Free
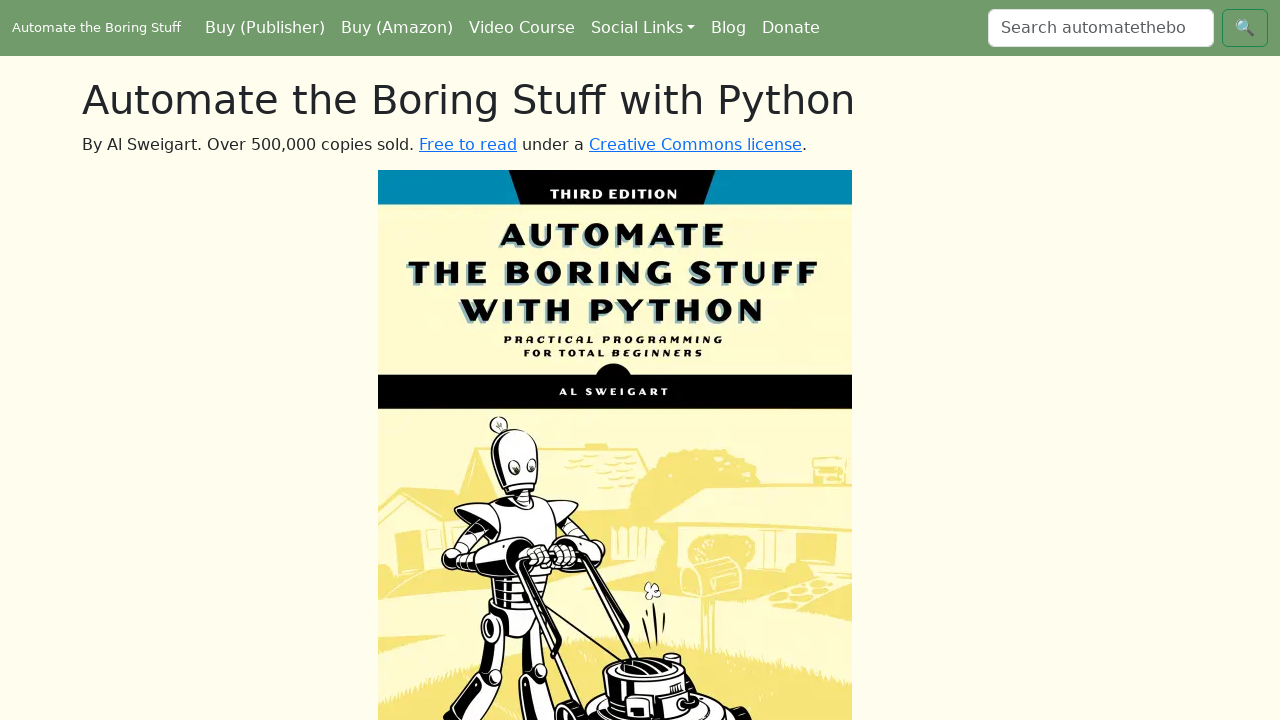

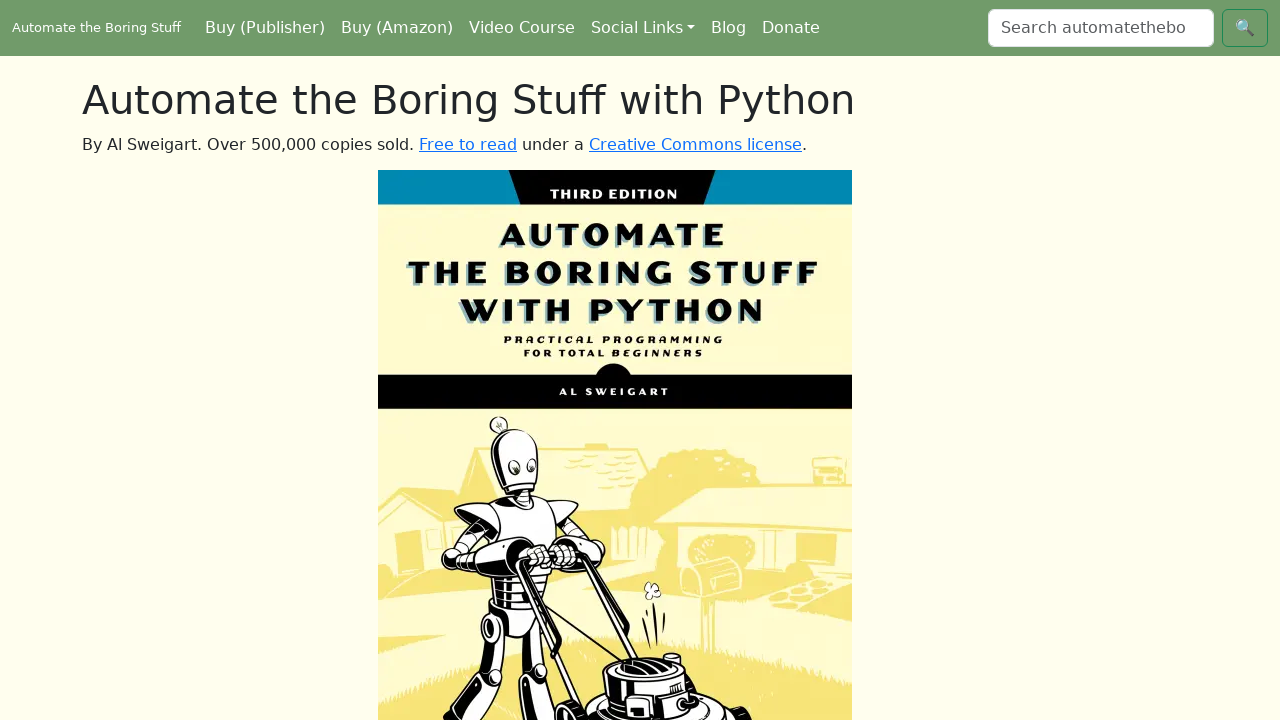